Tests navigation by clicking the "Pet insurance" button

Starting URL: https://polis812.github.io/vacuu/

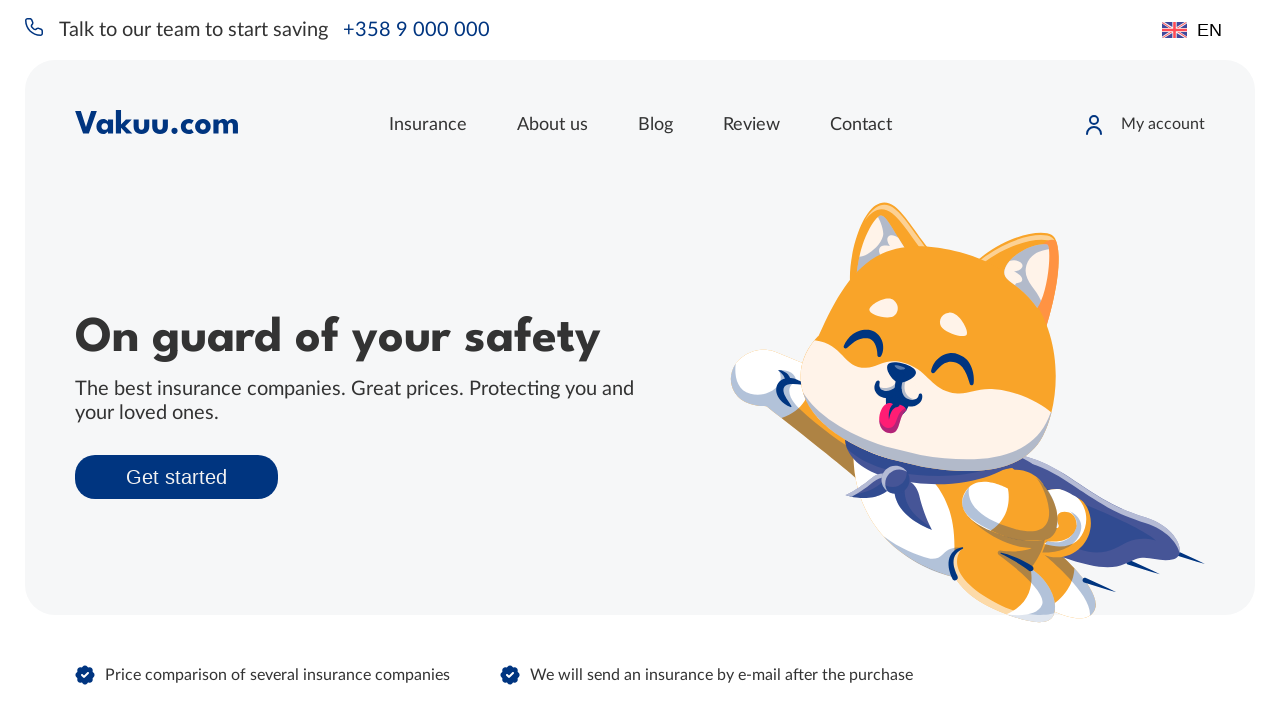

Clicked 'Pet insurance' button at (1069, 360) on xpath=//*[@id="app"]/div[2]/div[5]/div/div[4]/a
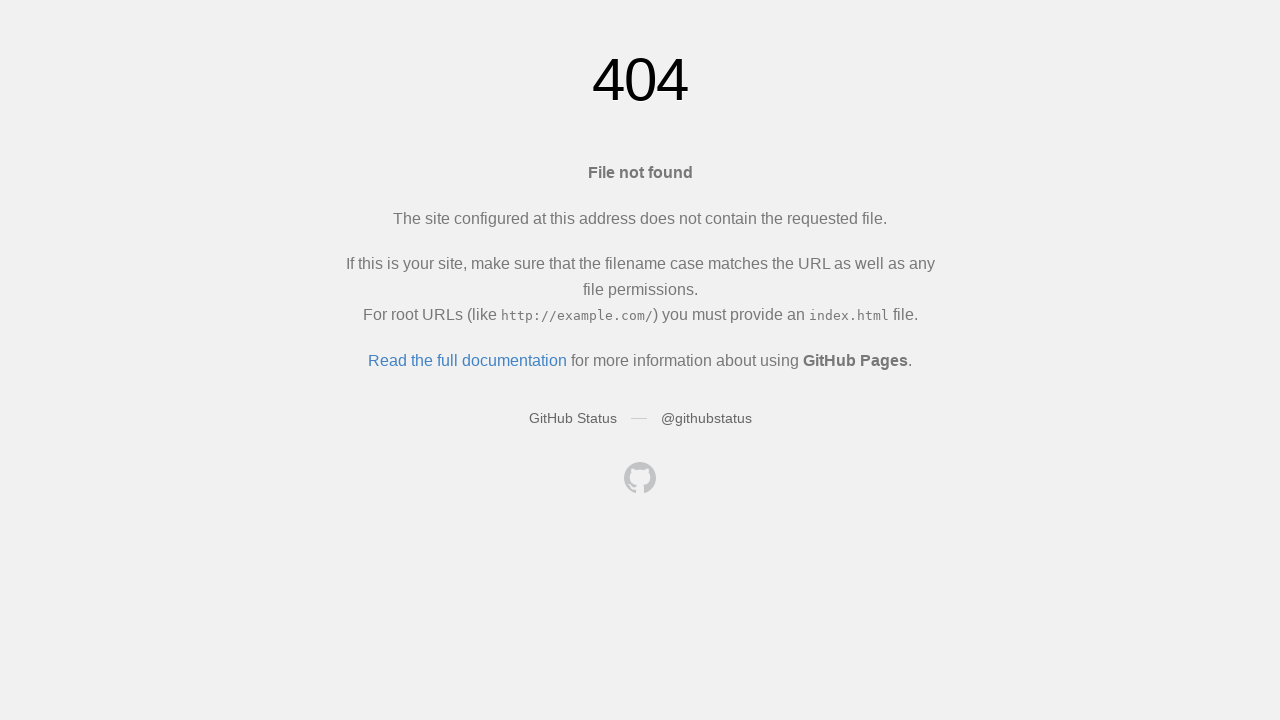

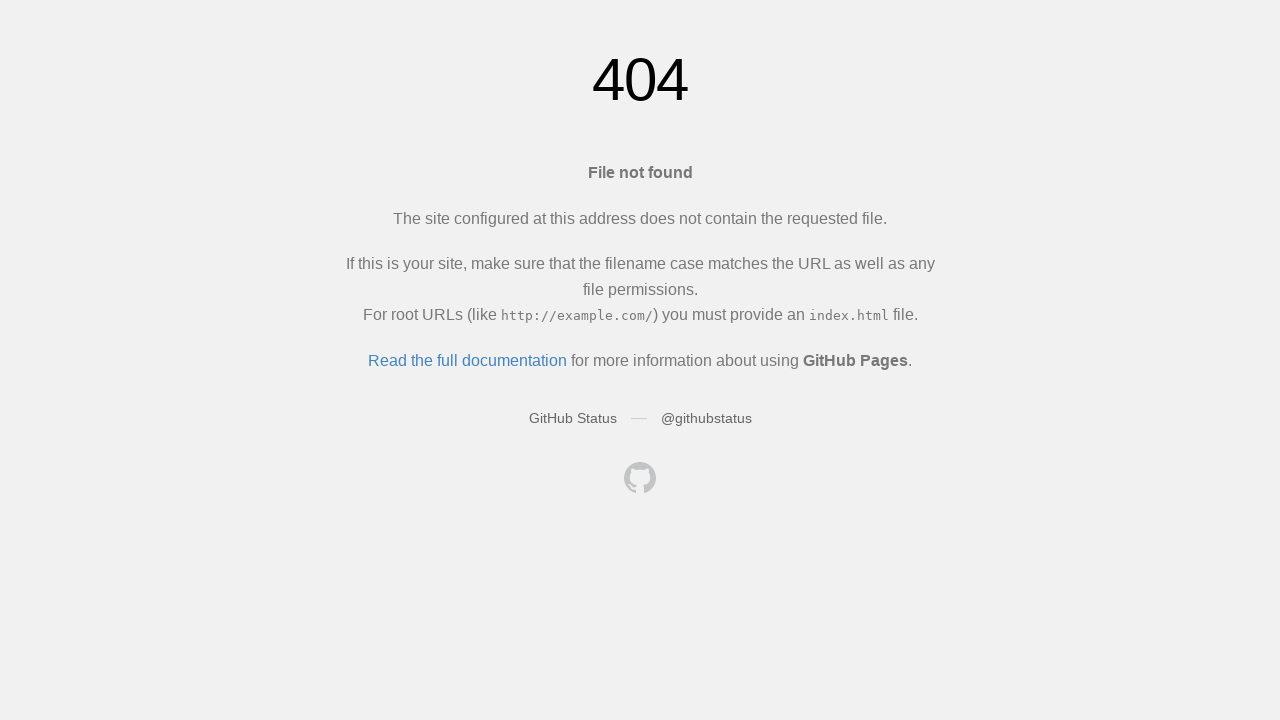